Tests table sorting functionality by clicking on a column header and verifying that the data is displayed in sorted order

Starting URL: https://rahulshettyacademy.com/seleniumPractise/#/offers

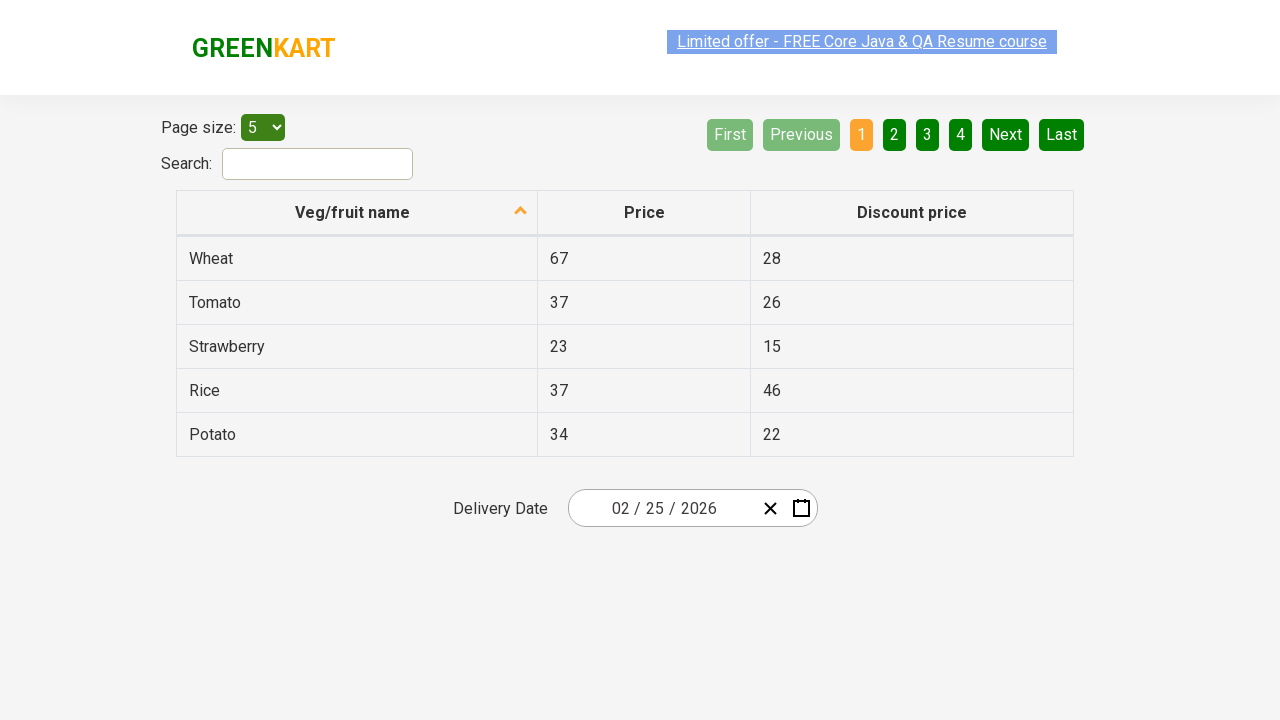

Clicked on 'Veg/fruit name' column header to sort at (353, 212) on xpath=//span[contains(text(), 'Veg/fruit name')]
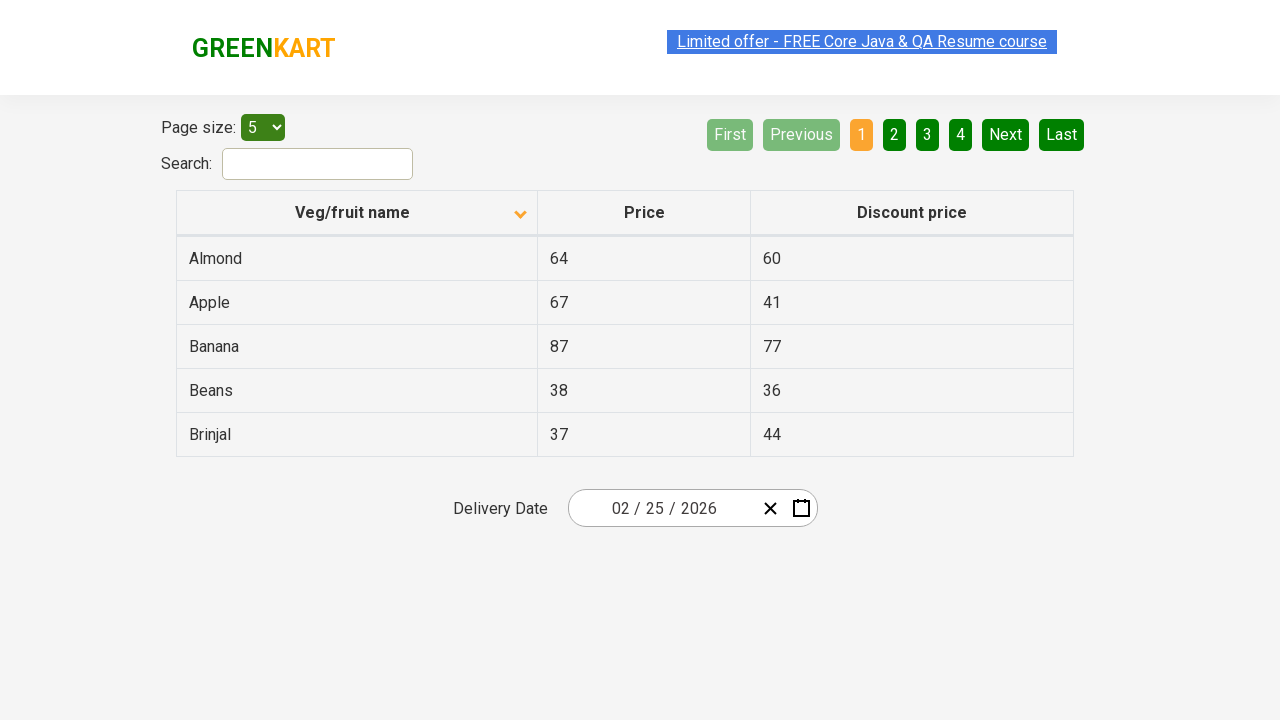

Waited for table sorting to complete
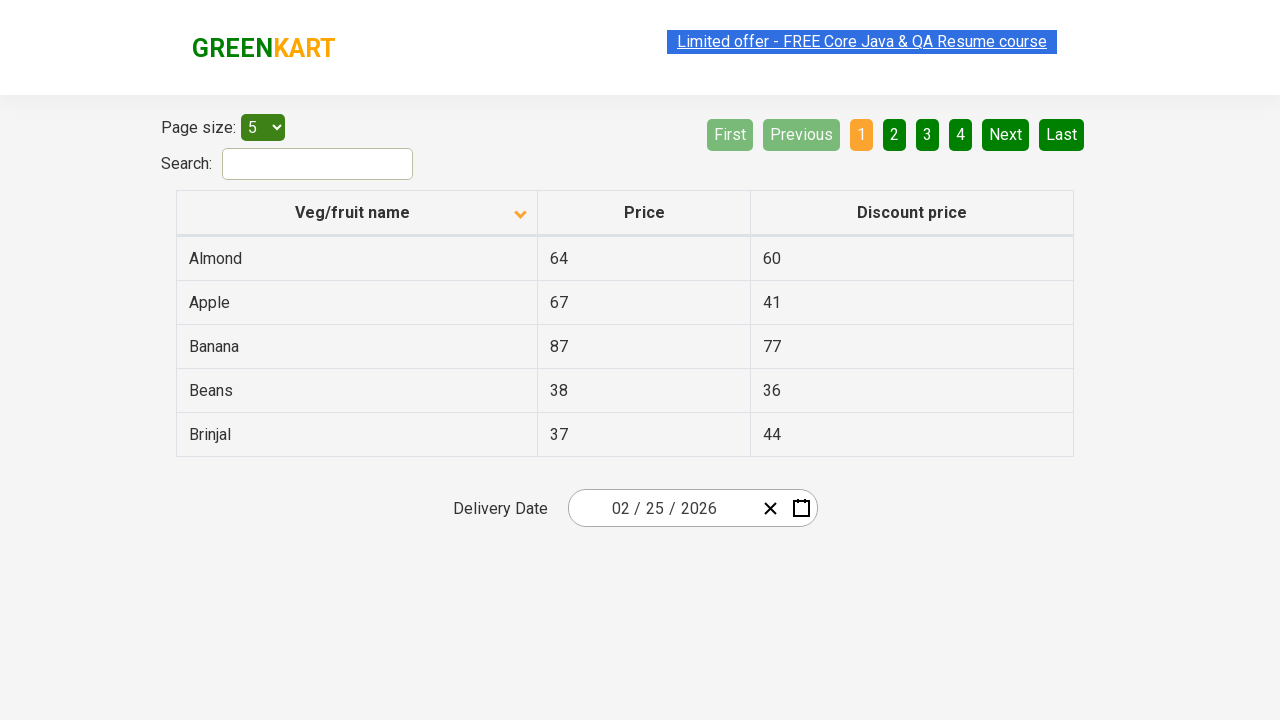

Retrieved all product names from first column
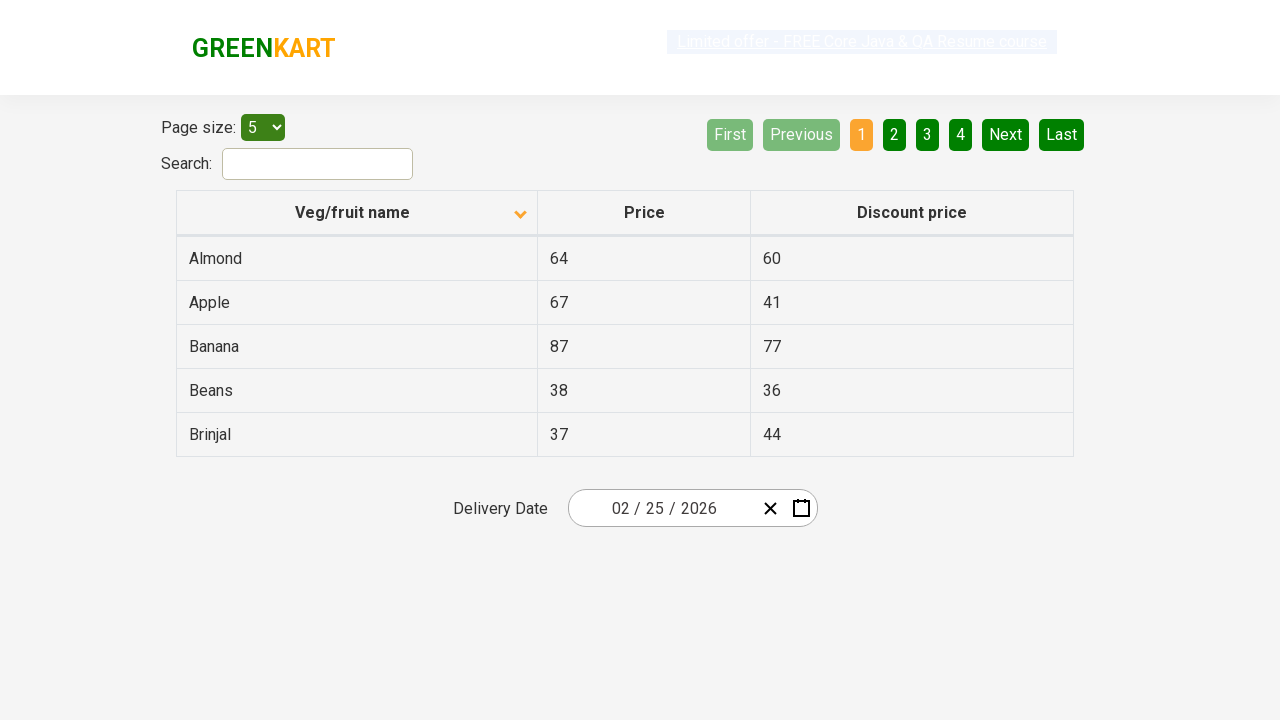

Created sorted reference list of products
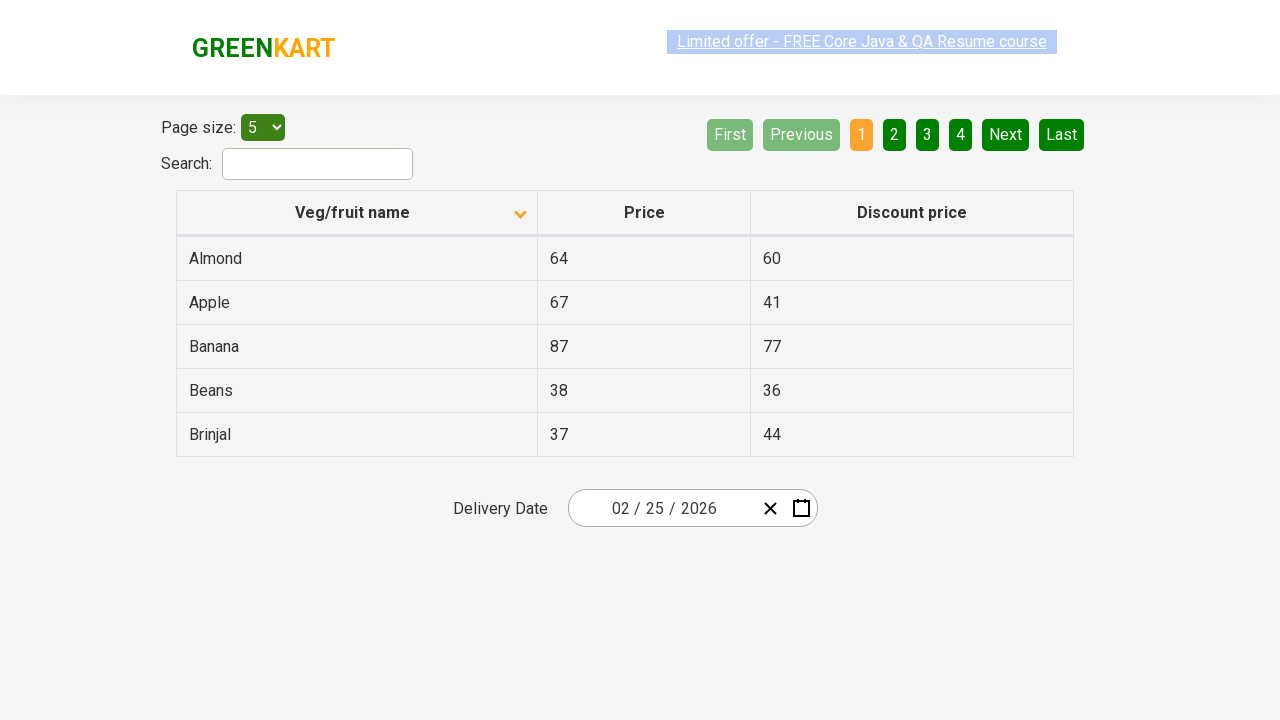

Verified that table is sorted alphabetically in ascending order
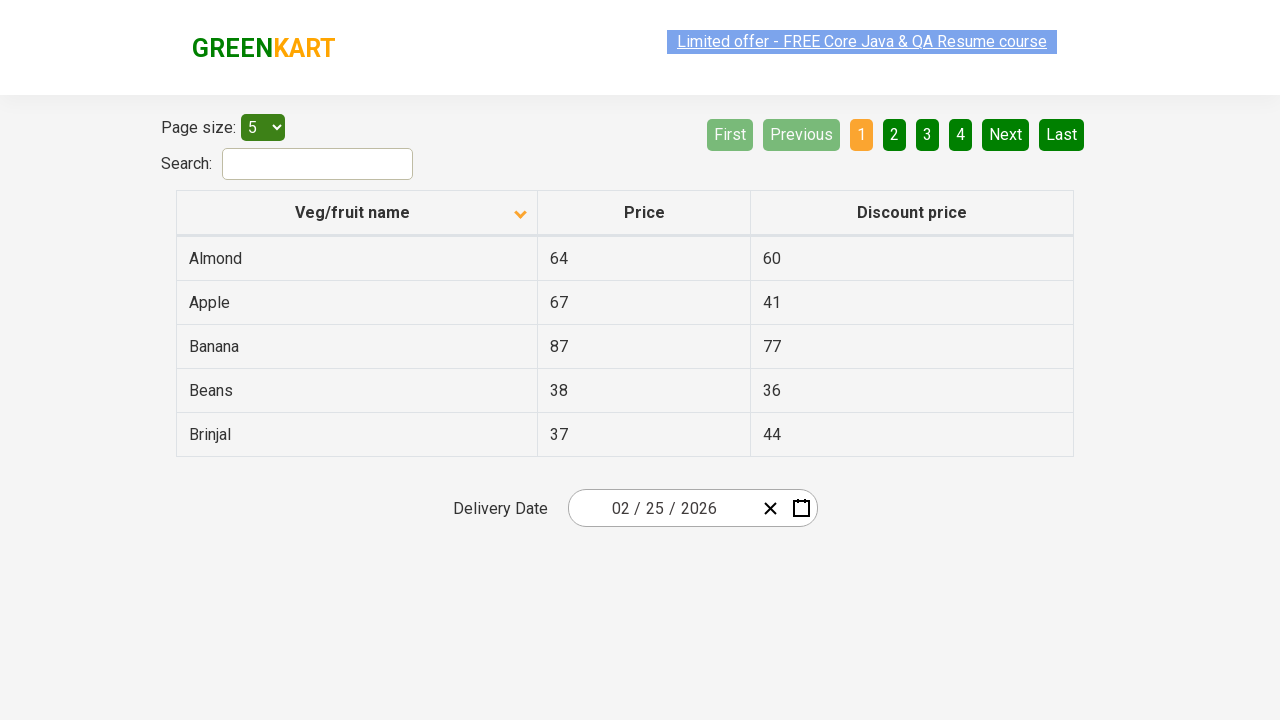

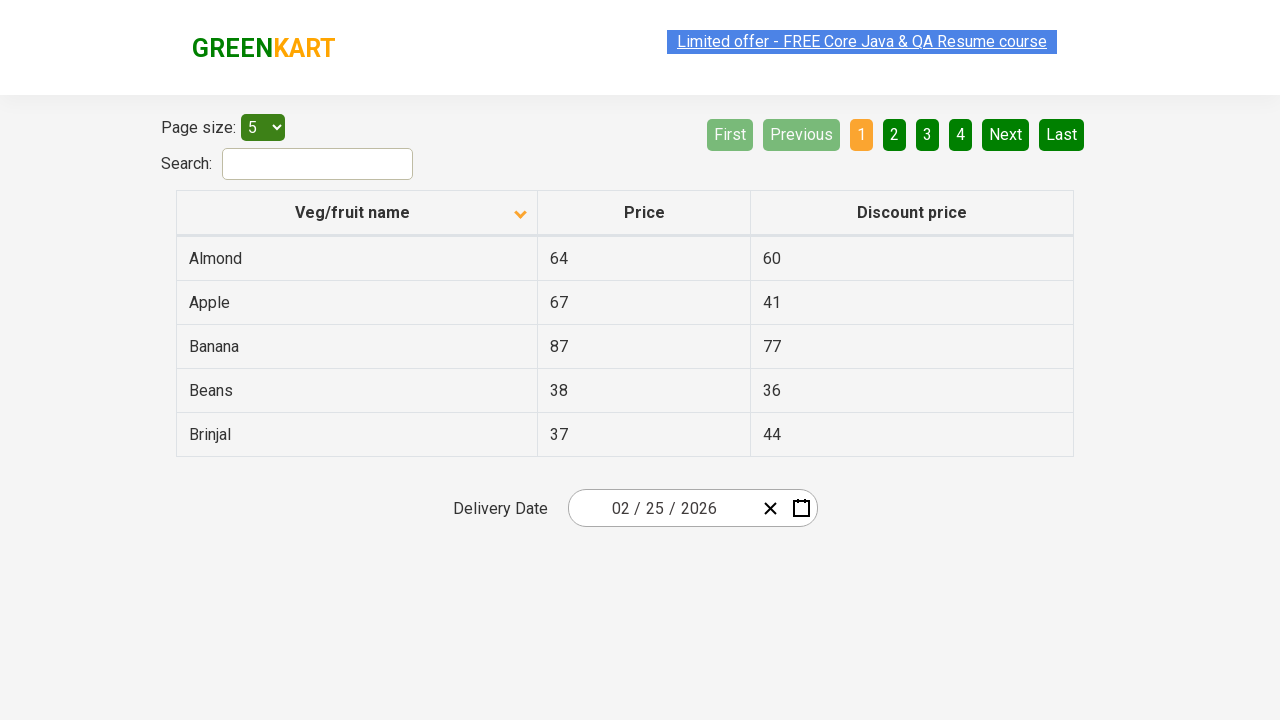